Tests selecting a dropdown option by value attribute

Starting URL: https://the-internet.herokuapp.com/dropdown

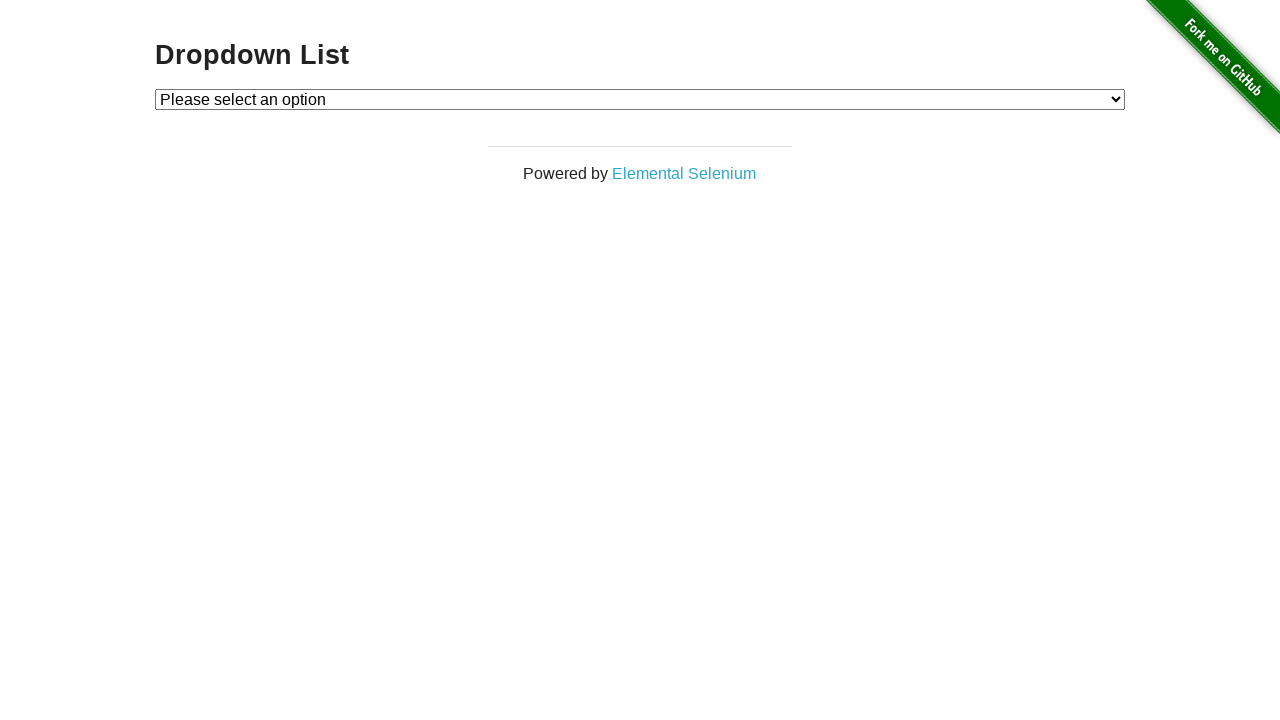

Navigated to dropdown page
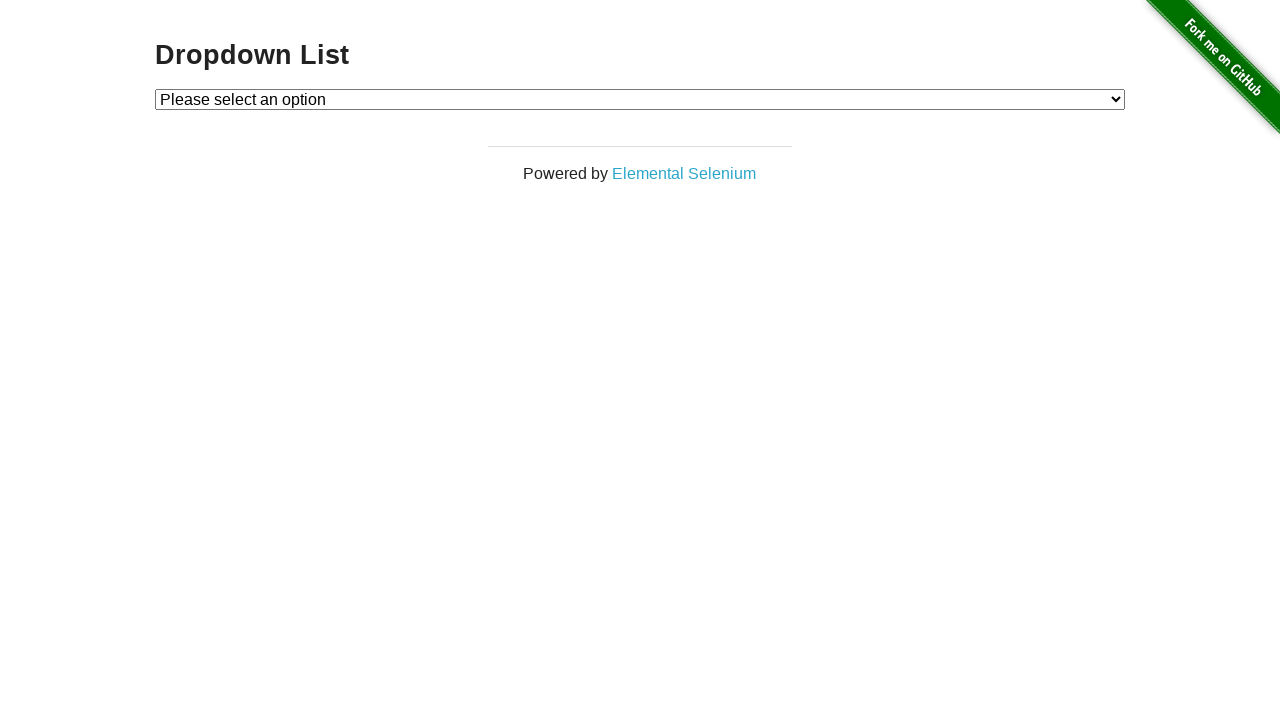

Located dropdown element
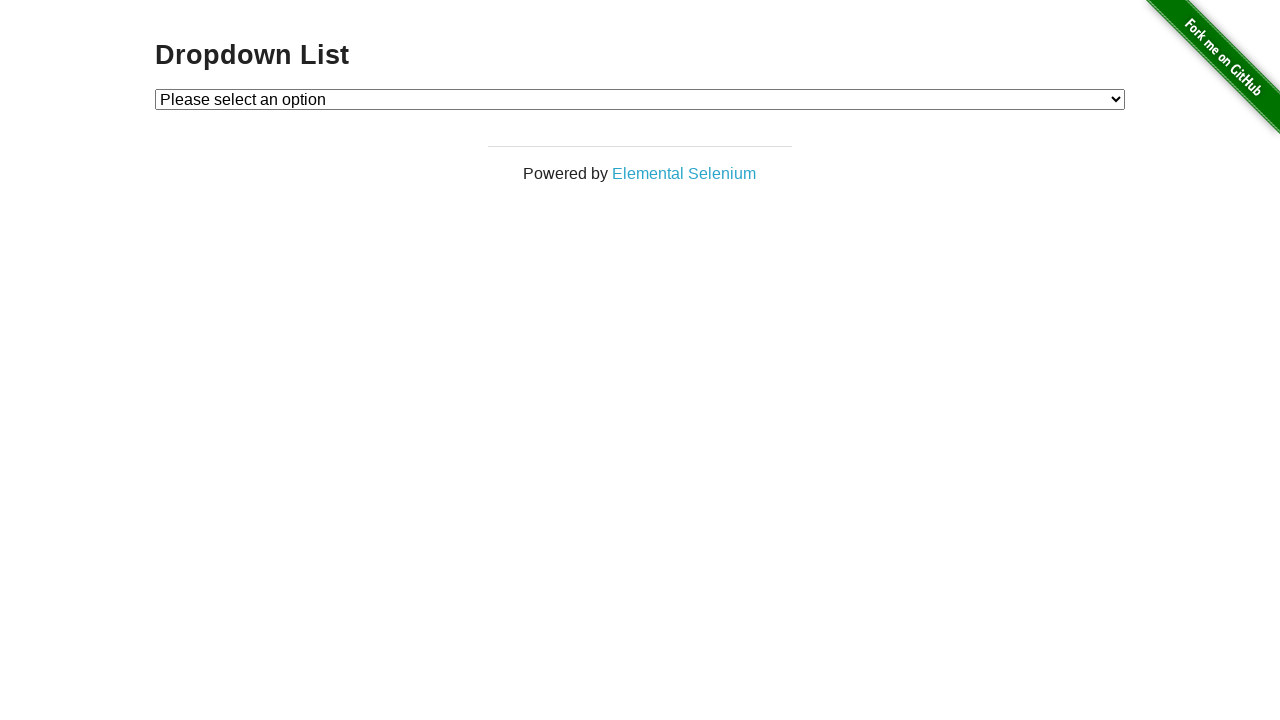

Selected dropdown option with value '2' on #dropdown
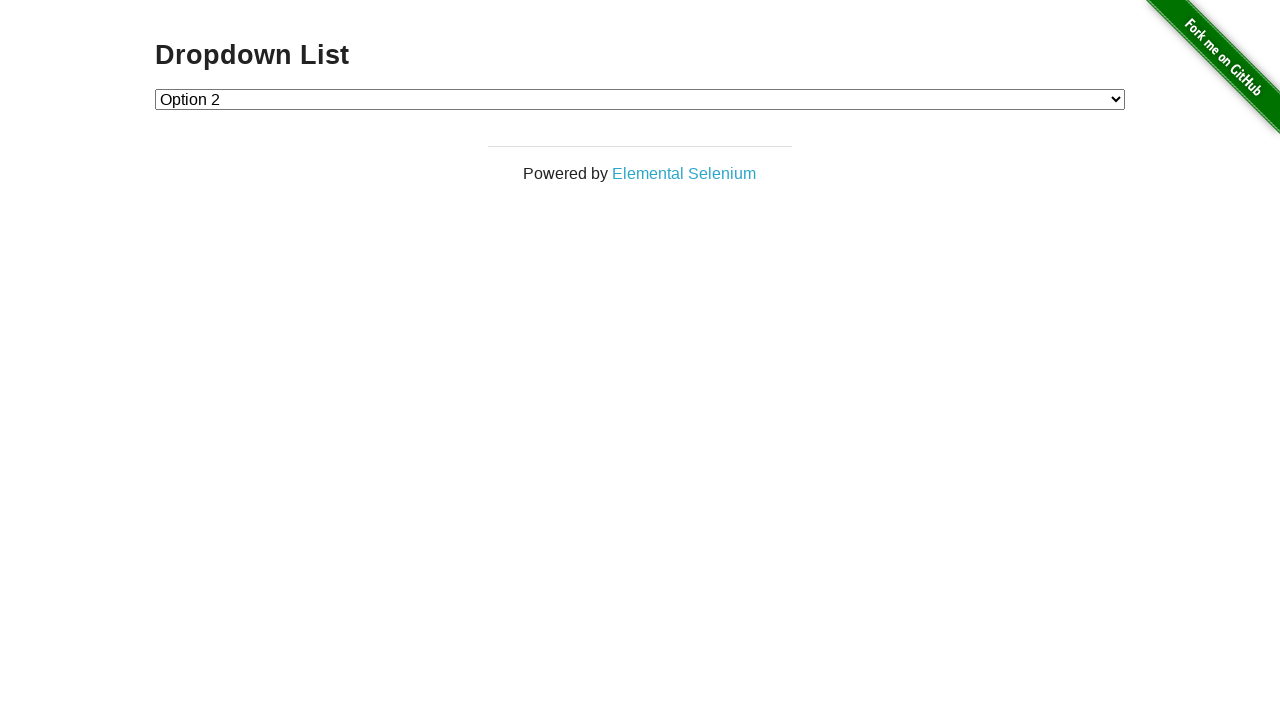

Verified dropdown value is '2'
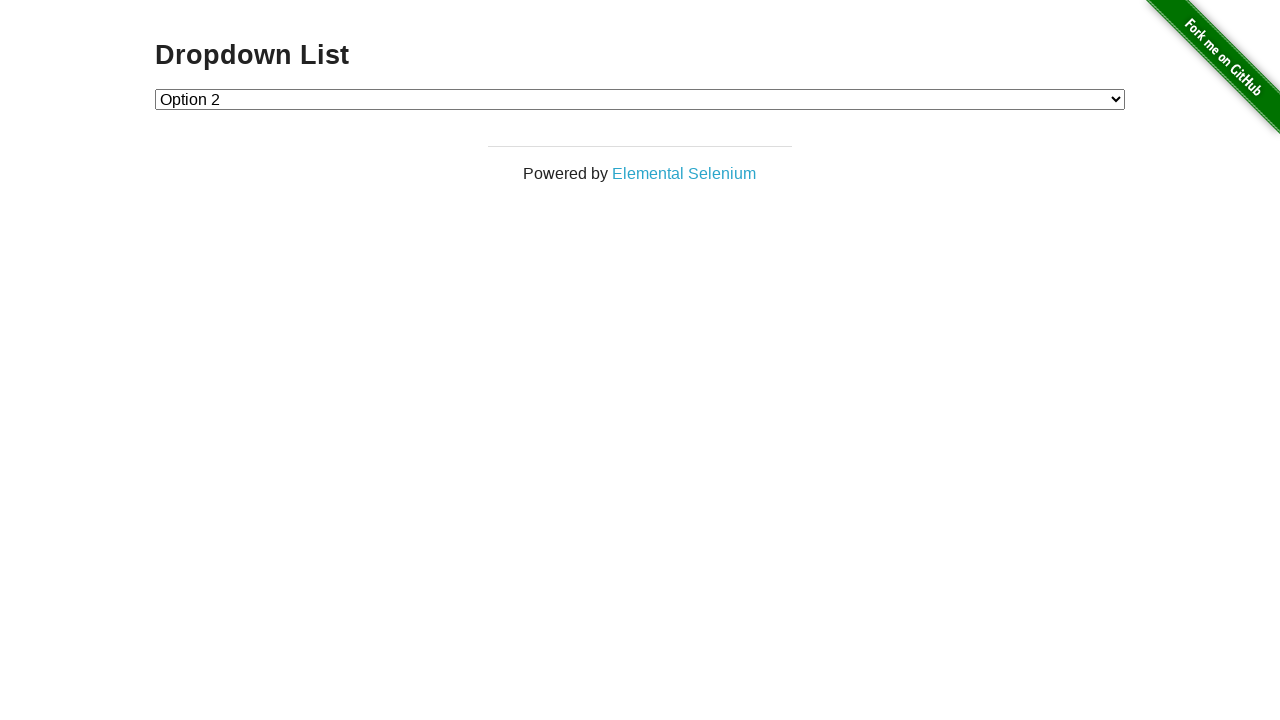

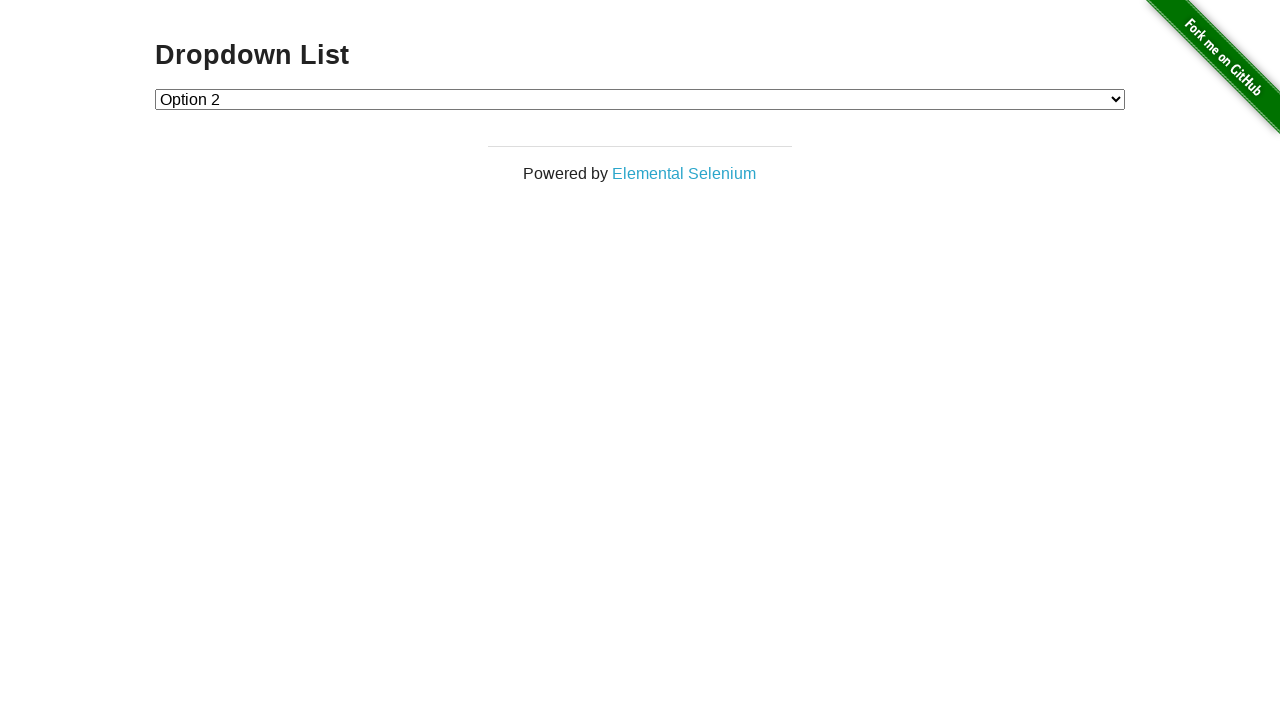